Tests a registration form by filling in first name, last name, and email fields, submitting the form, and verifying the success message is displayed.

Starting URL: http://suninjuly.github.io/registration1.html

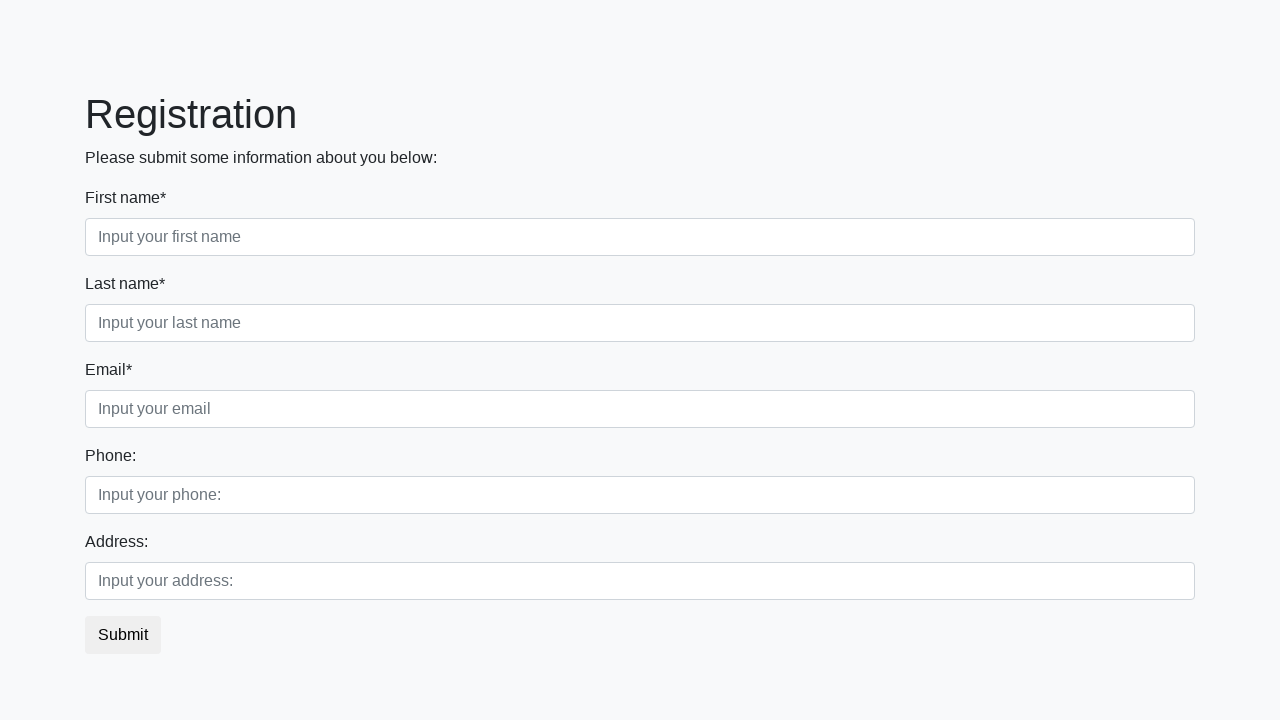

Filled first name field with 'Ivan' on input[placeholder='Input your first name']
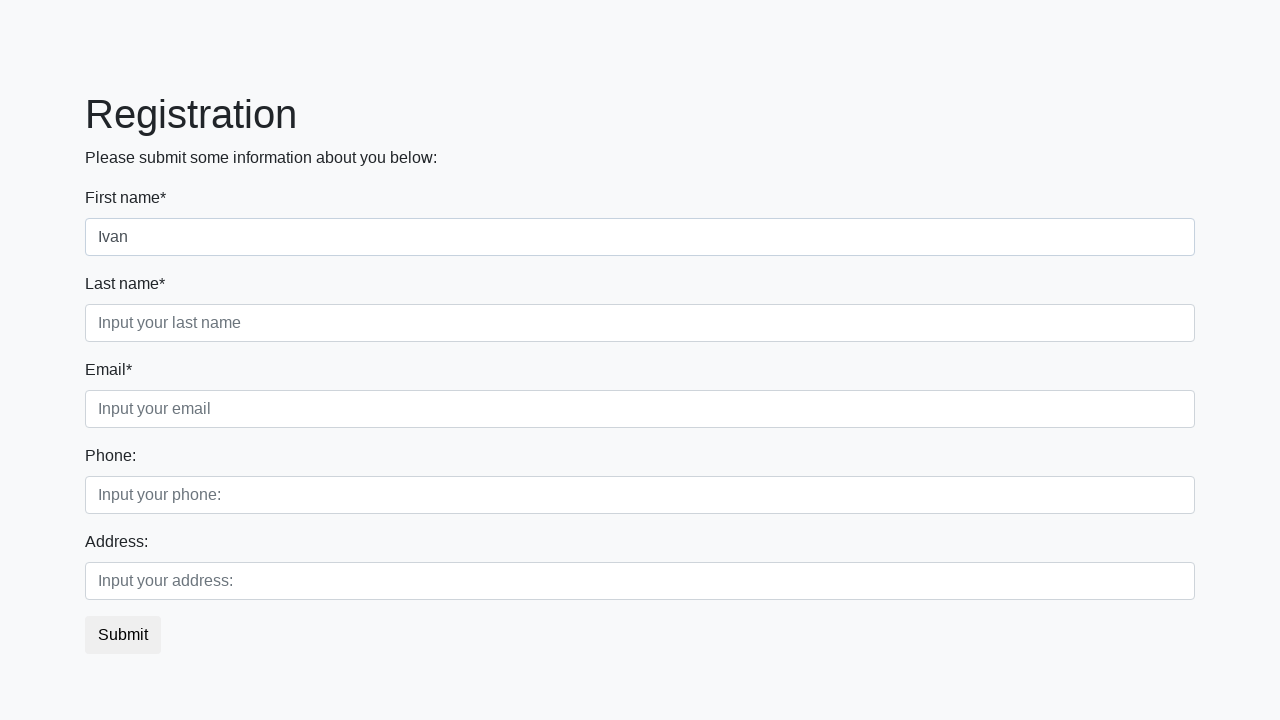

Filled last name field with 'Petrov' on input[placeholder='Input your last name']
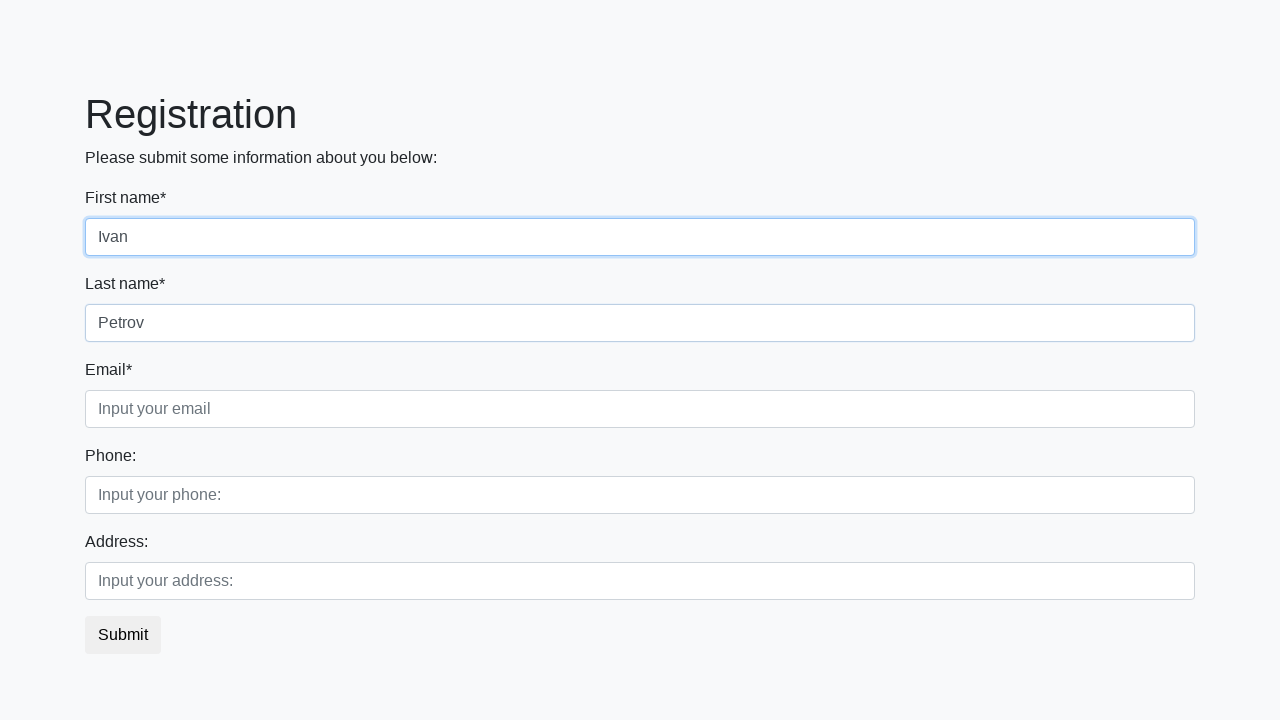

Filled email field with 'testuser@example.com' on input[placeholder='Input your email']
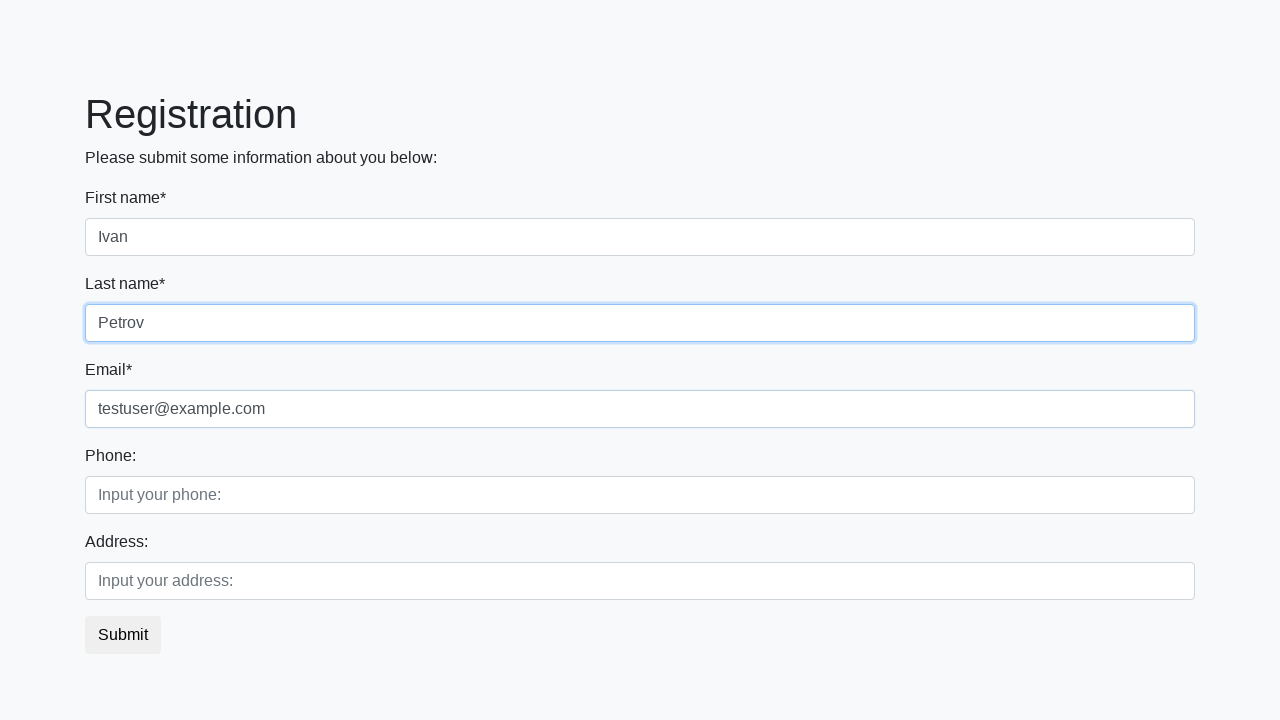

Clicked submit button to register at (123, 635) on button.btn
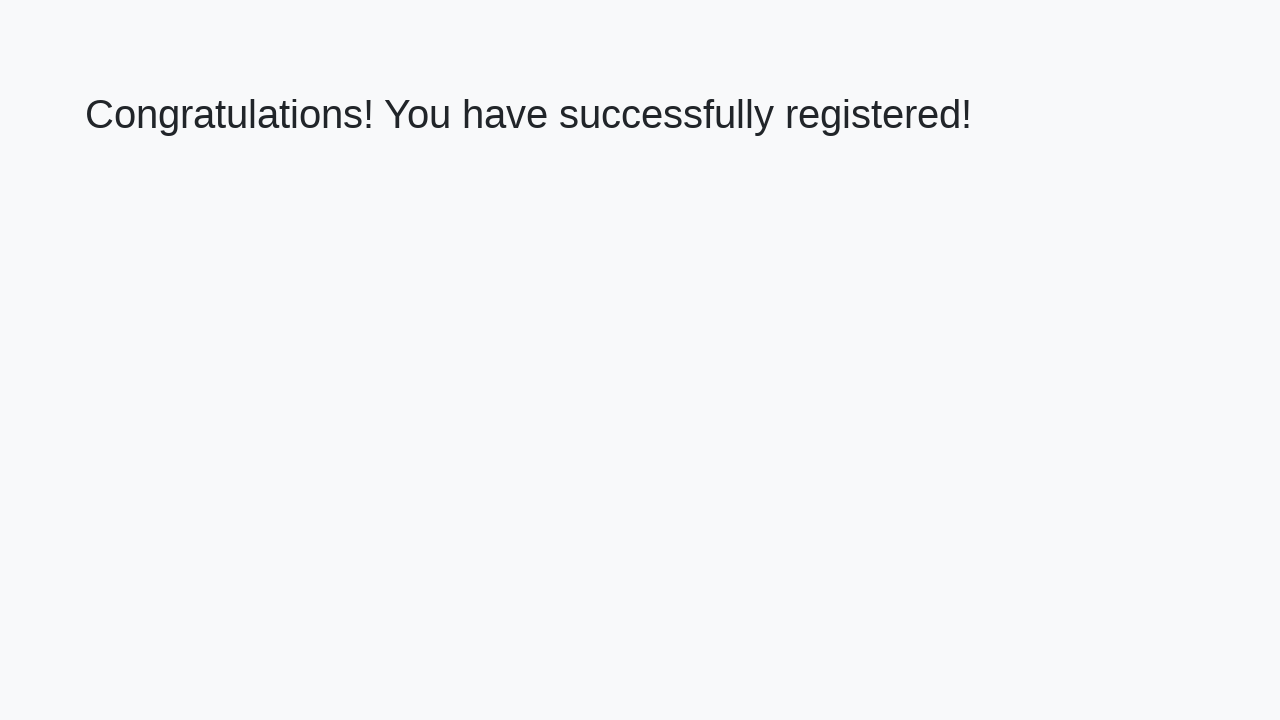

Success message header loaded
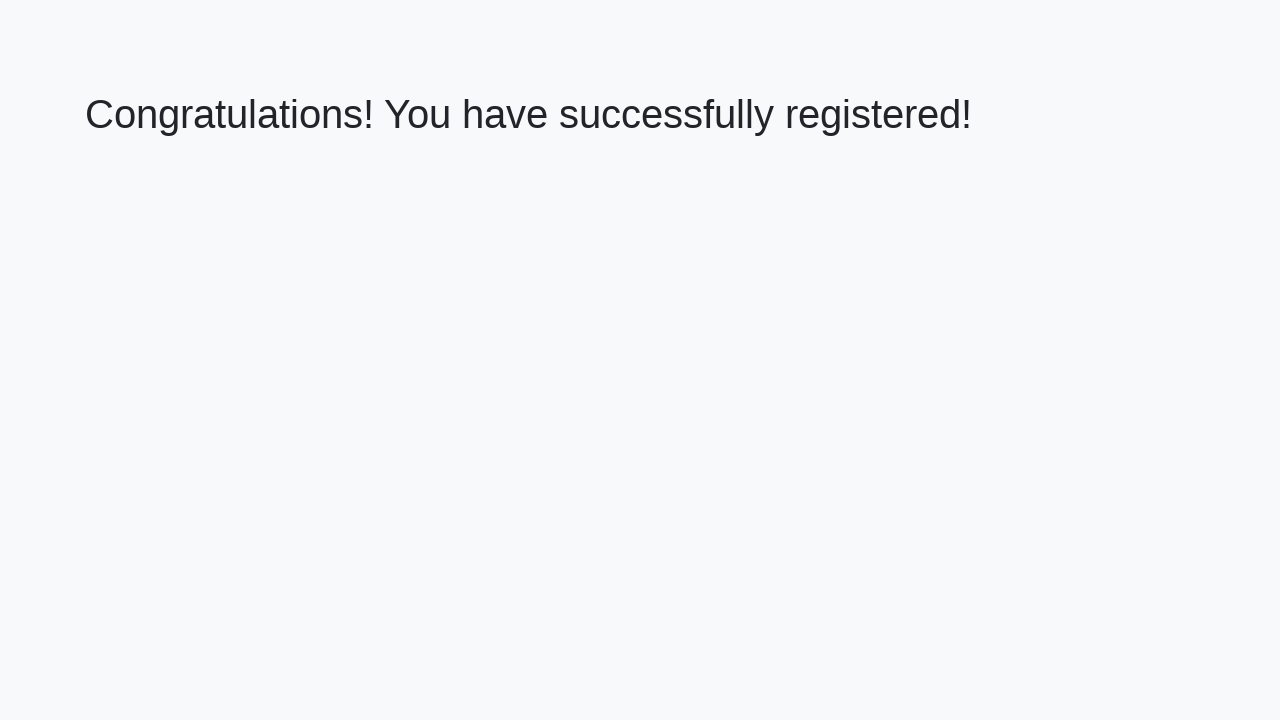

Retrieved success message text
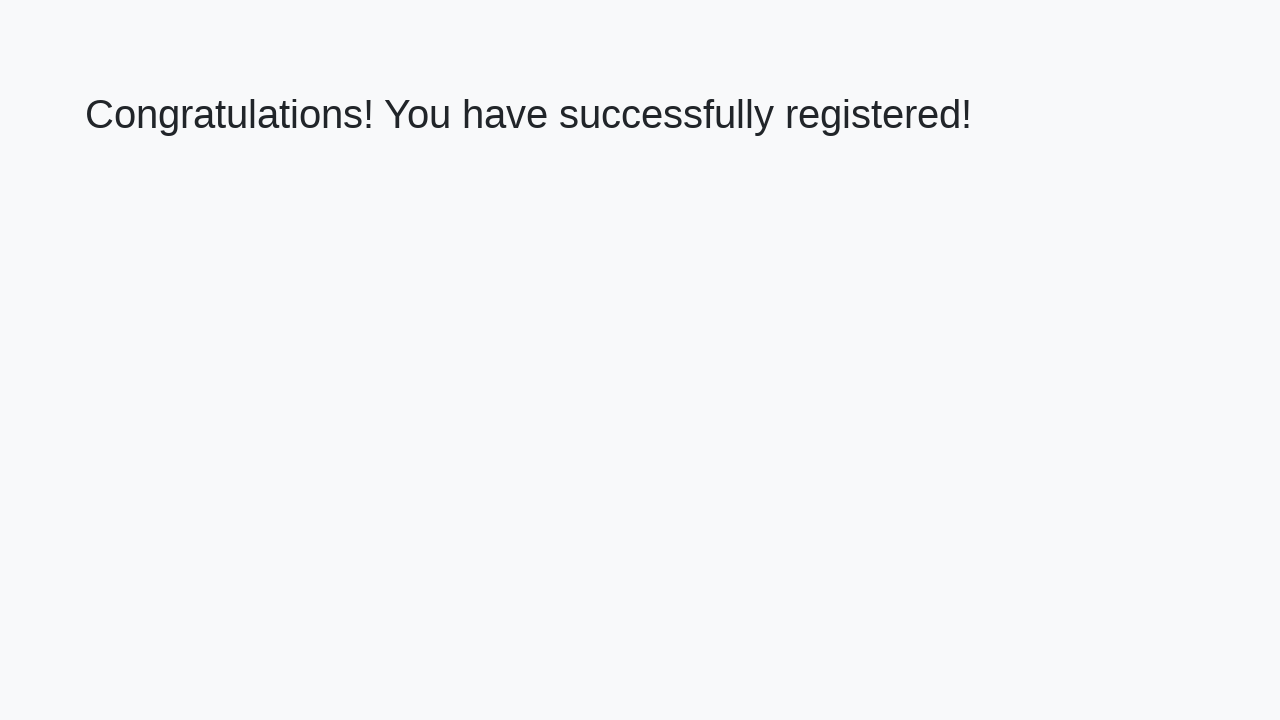

Verified success message: 'Congratulations! You have successfully registered!'
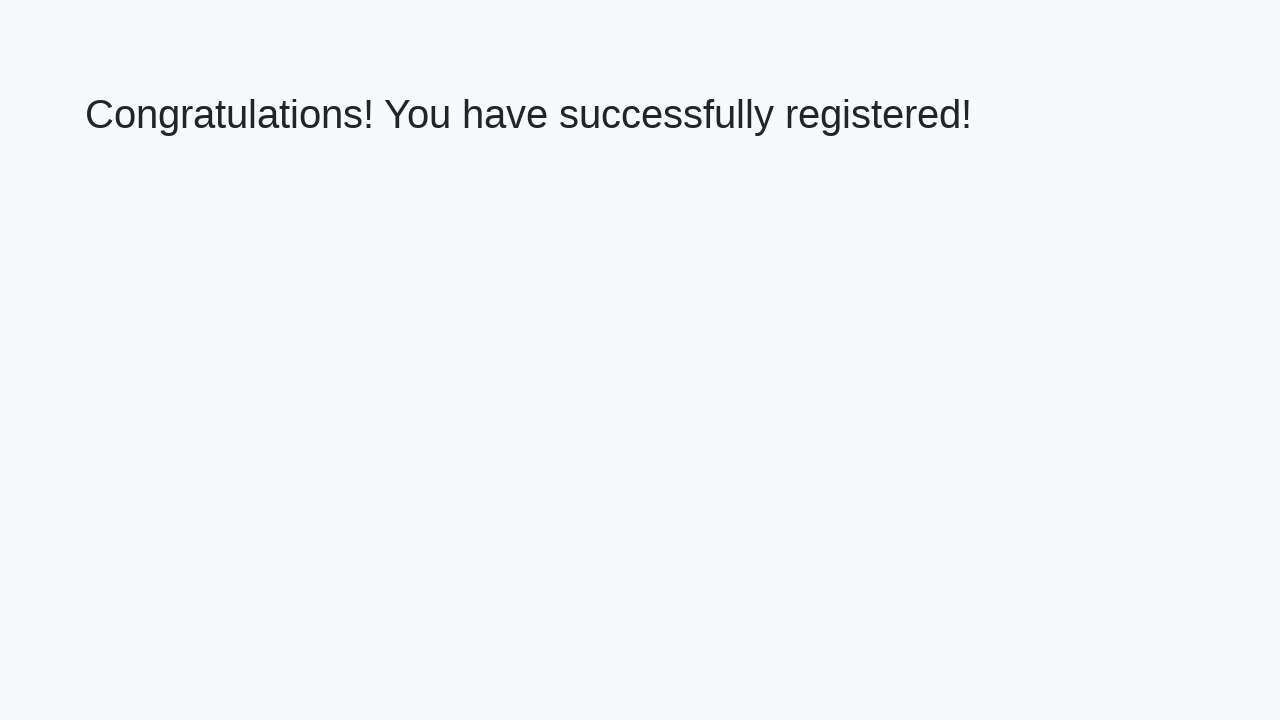

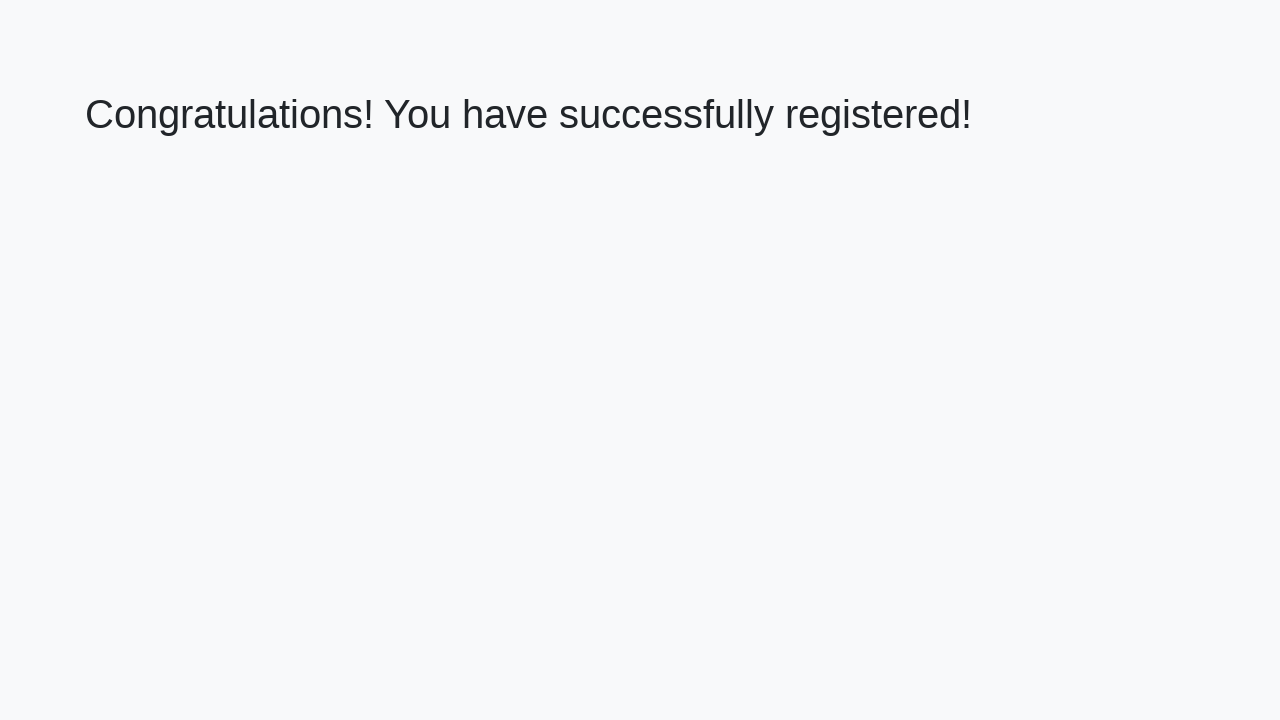